Tests page scrolling functionality by navigating to jqueryui.com and scrolling down 400 pixels using JavaScript execution

Starting URL: http://jqueryui.com

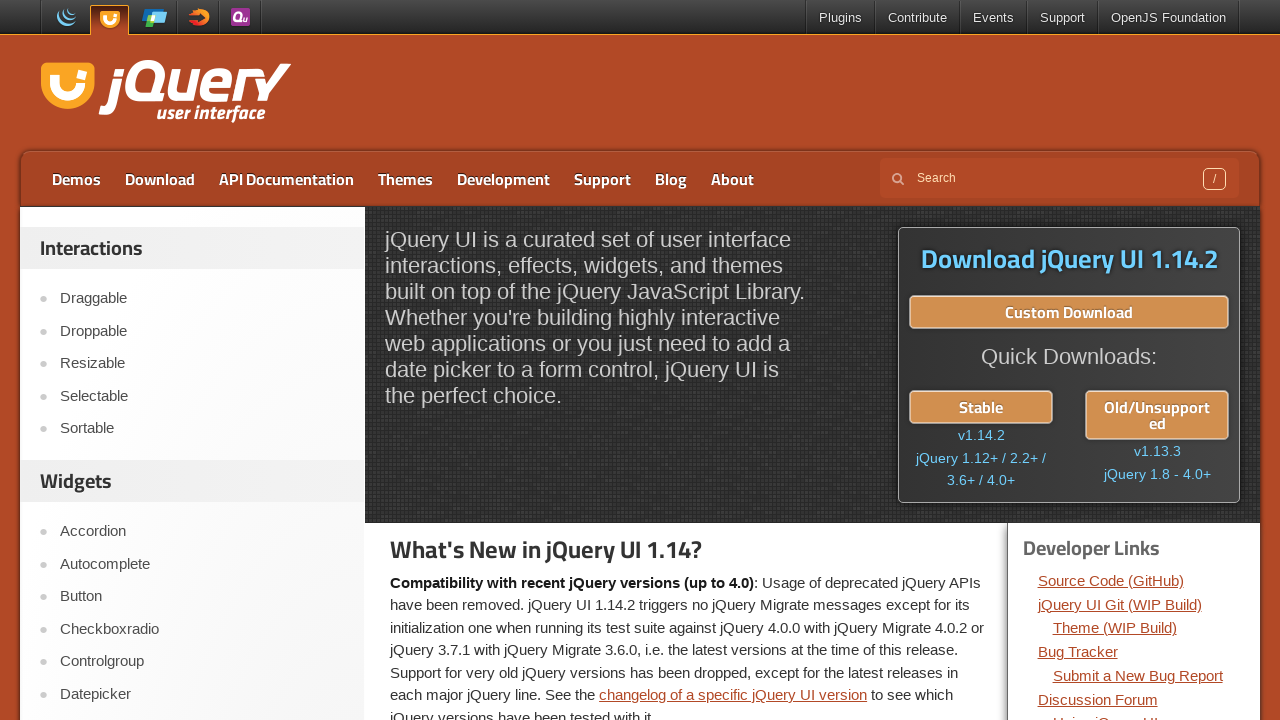

Navigated to http://jqueryui.com
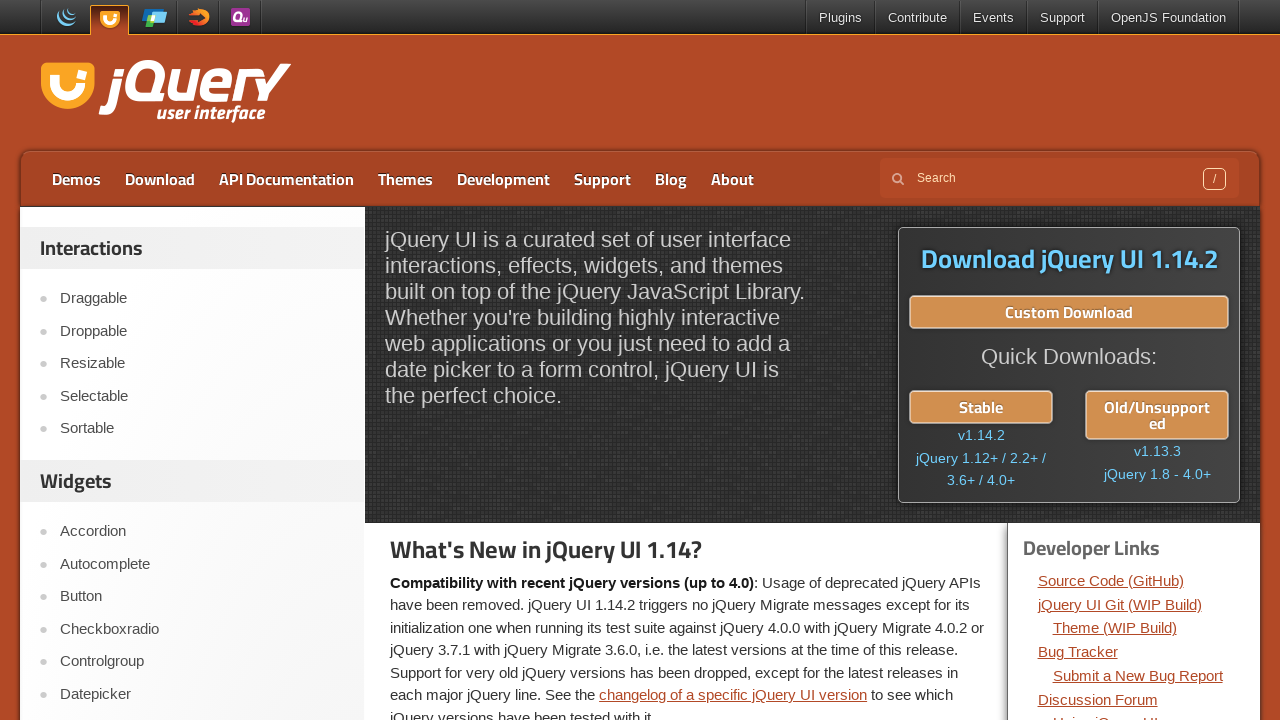

Scrolled page down 400 pixels using JavaScript
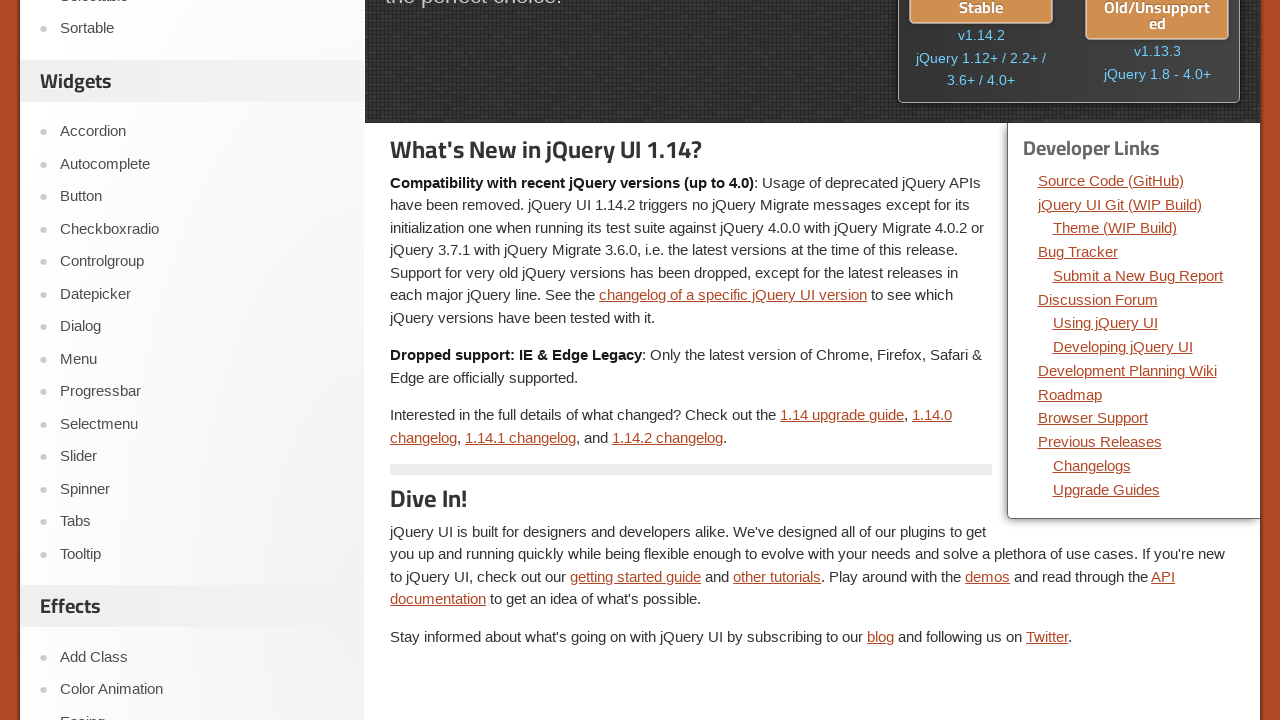

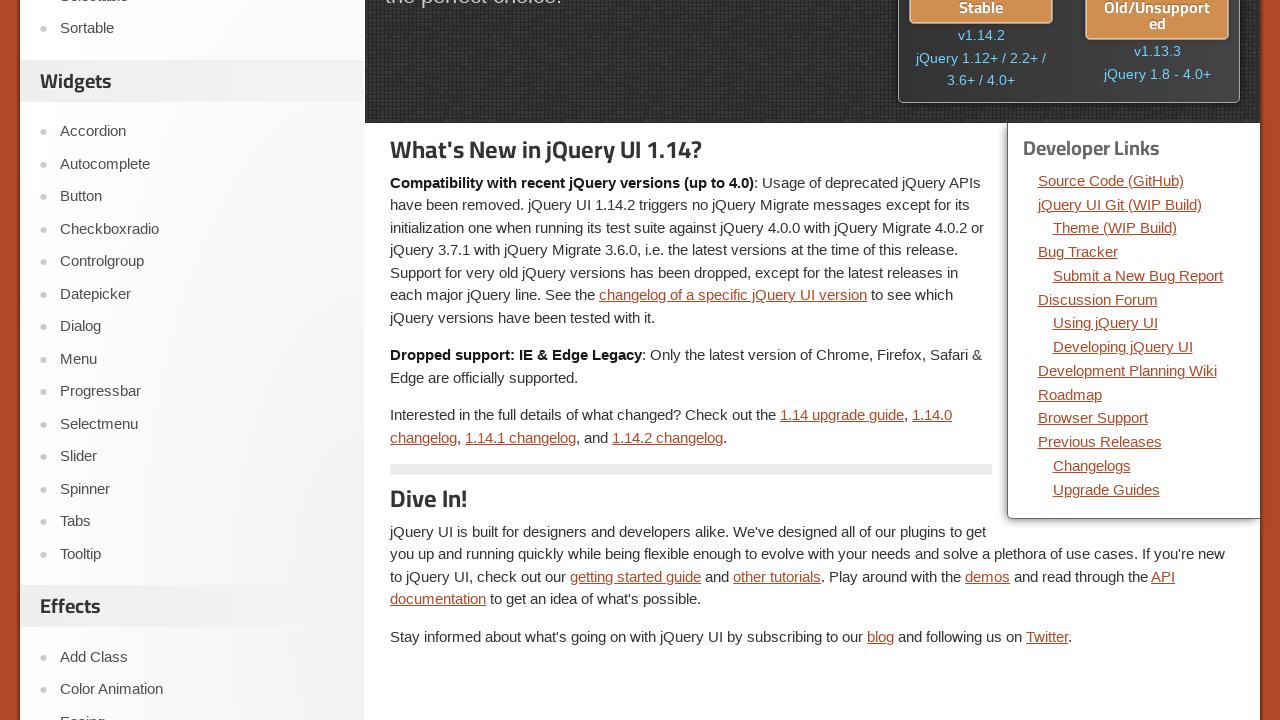